Tests dropdown menu selection functionality by selecting year, month, and day values using different selection methods (by index and by visible text)

Starting URL: https://testcenter.techproeducation.com/index.php?page=dropdown

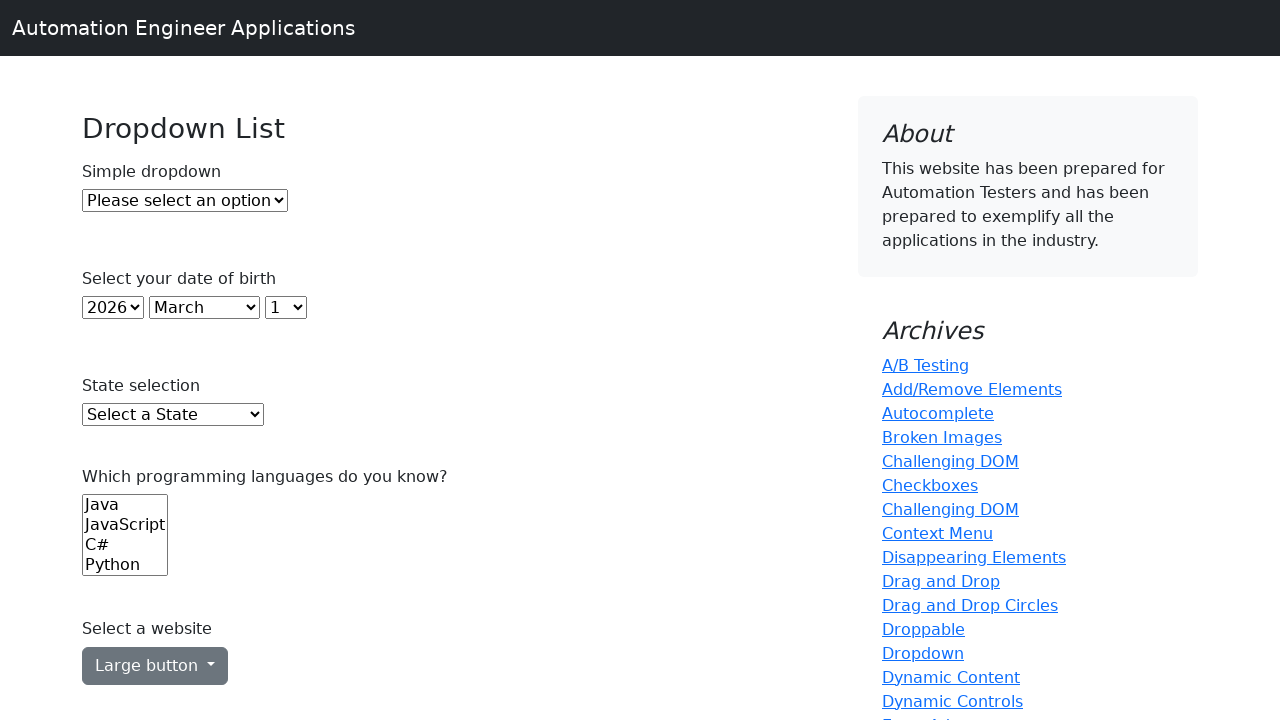

Selected year 2019 from year dropdown by index 5 on select#year
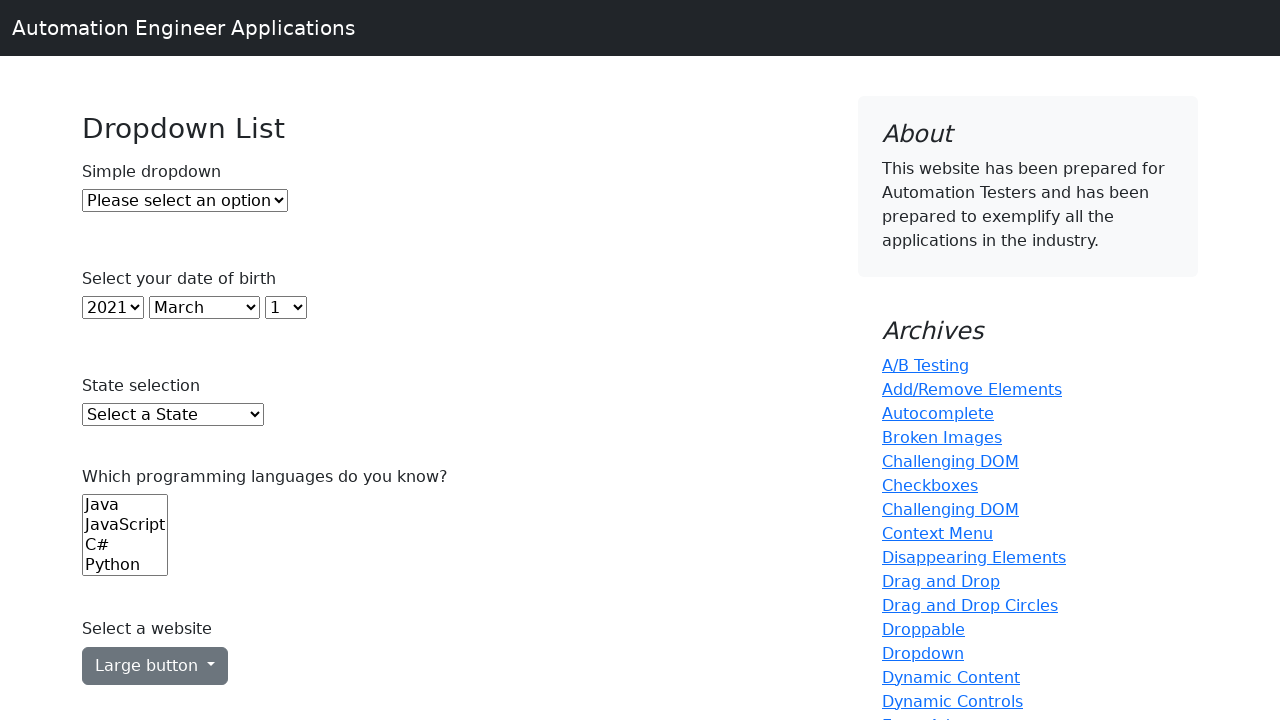

Selected April from month dropdown by visible text on select#month
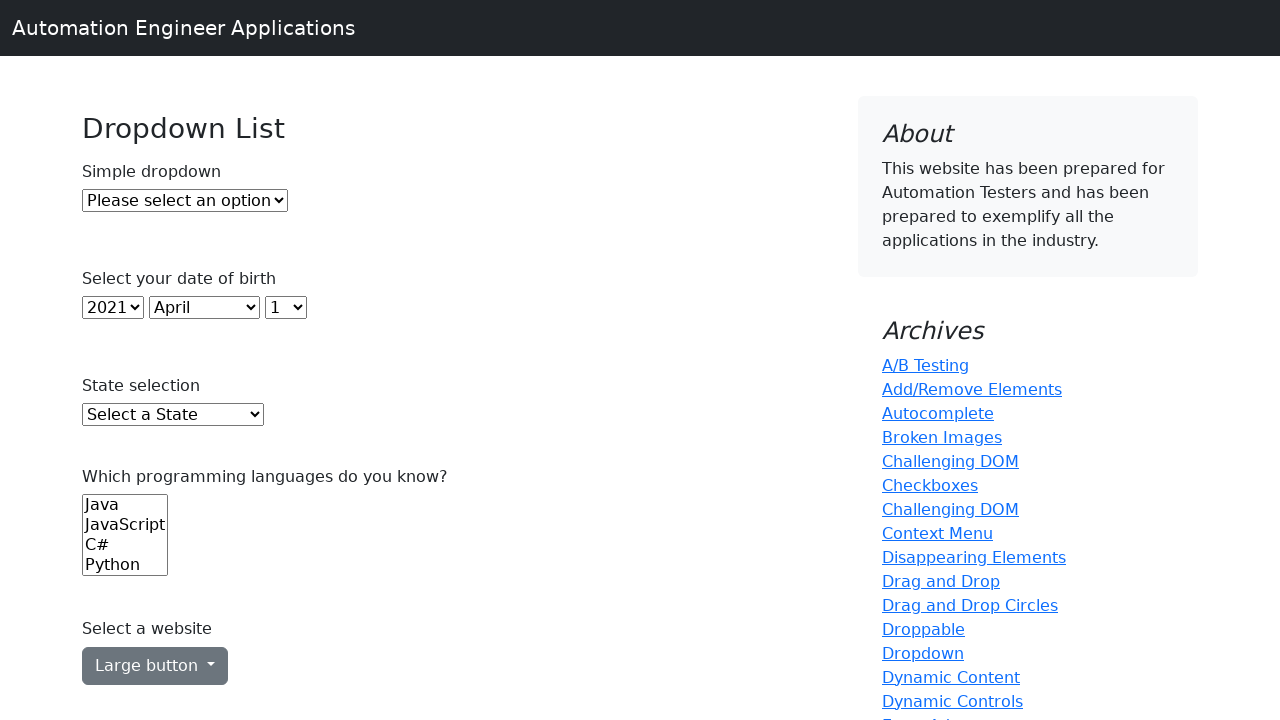

Selected day value at index 1 from day dropdown on select#day
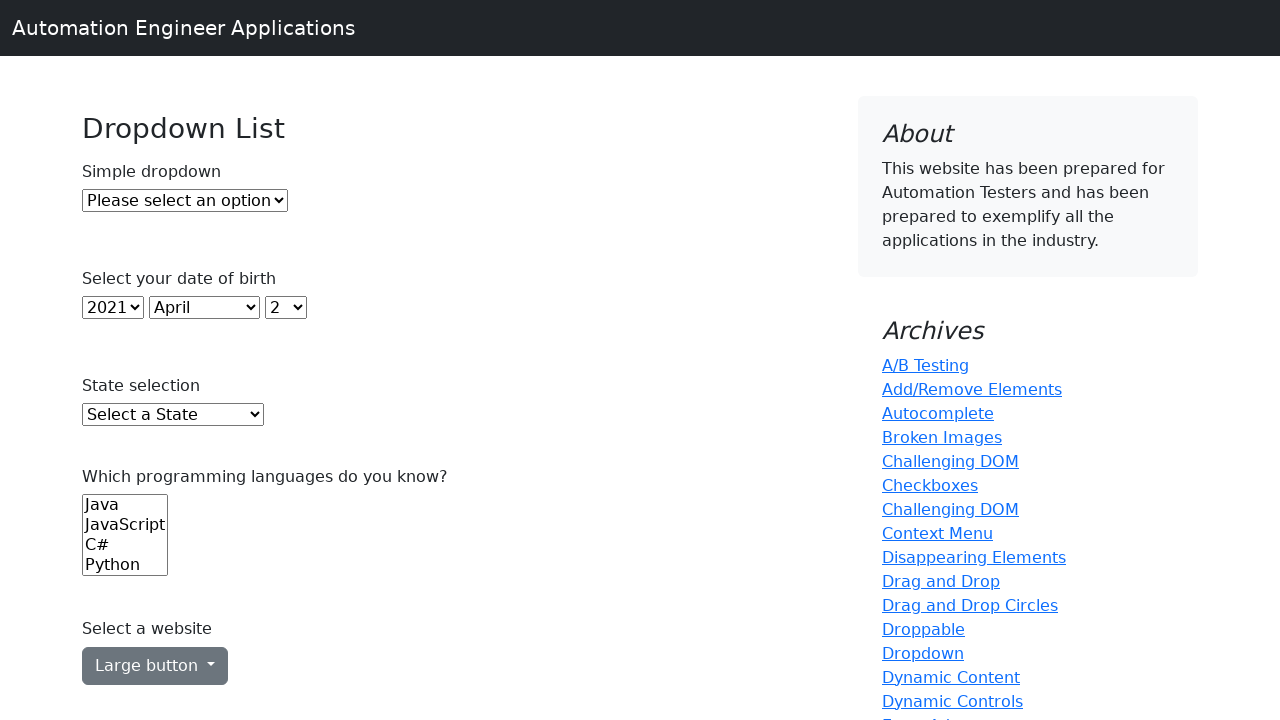

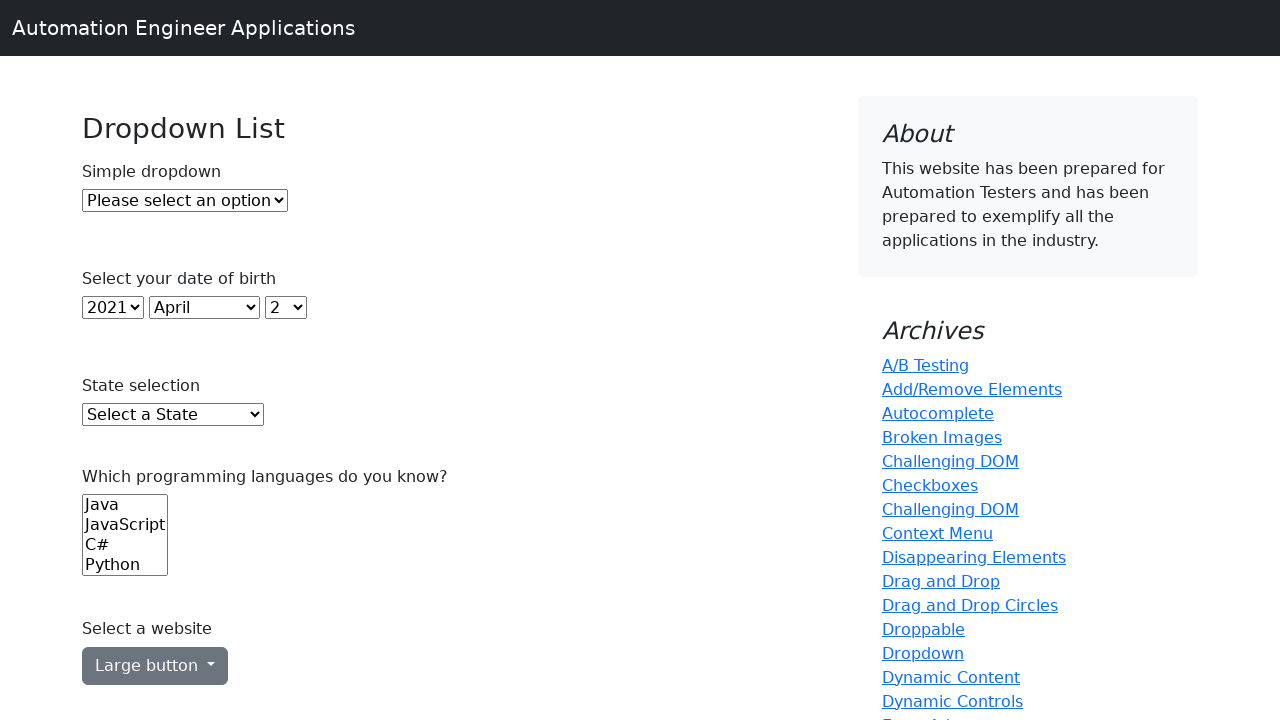